Tests browser window handling by clicking a link that opens a new tab/window, then iterating through all open windows to find and verify the OrangeHRM website window by its title.

Starting URL: https://opensource-demo.orangehrmlive.com/web/index.php/auth/login

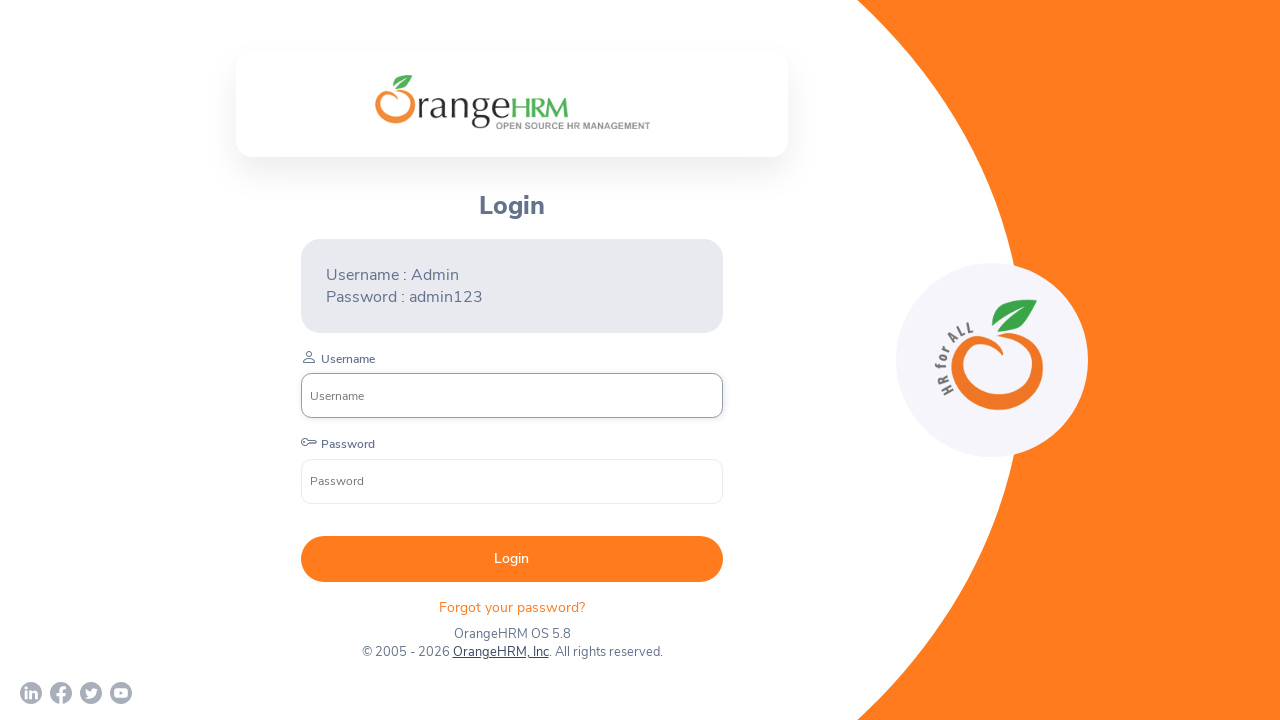

Waited for OrangeHRM, Inc link to be visible
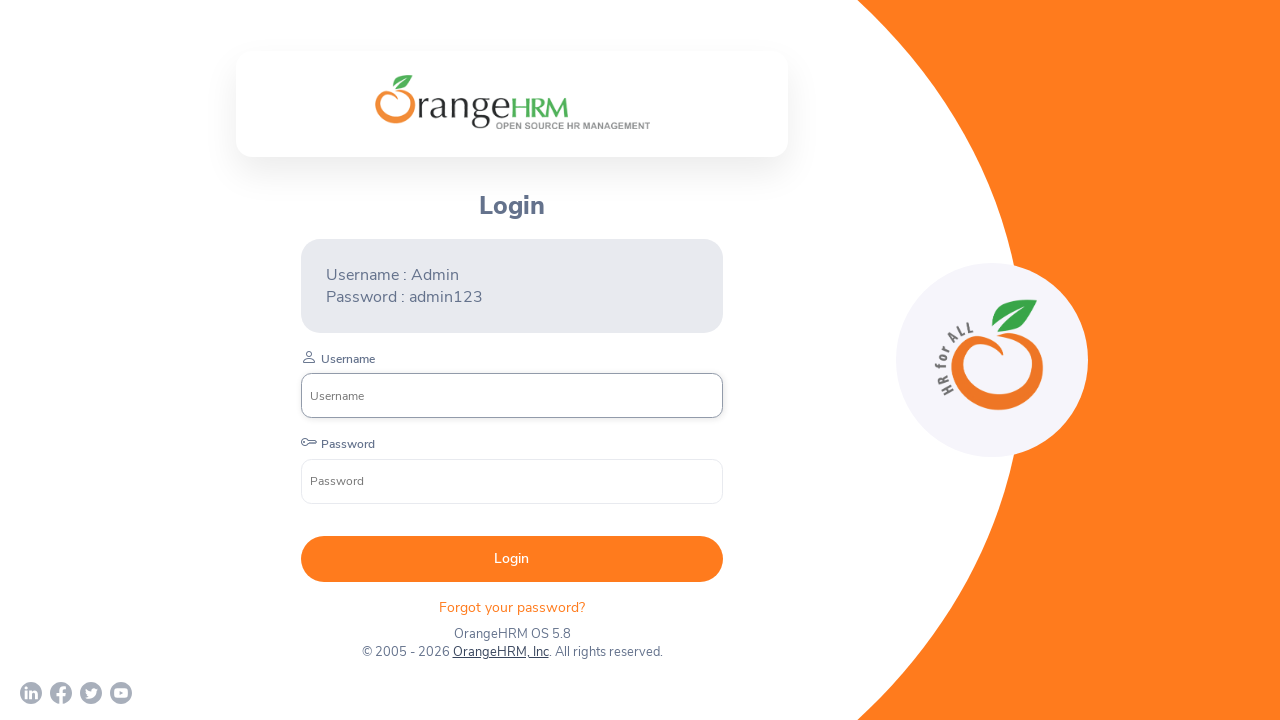

Clicked OrangeHRM, Inc link to open new window at (500, 652) on xpath=//a[normalize-space()='OrangeHRM, Inc']
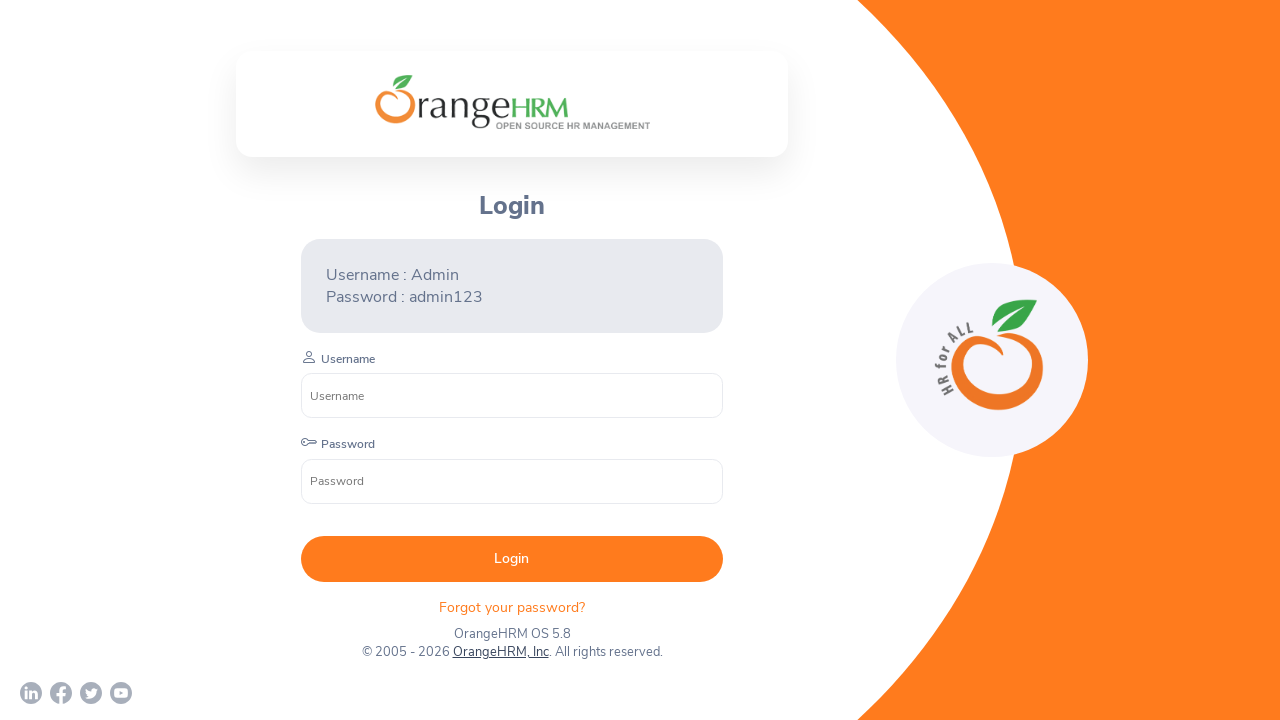

New window opened and loaded
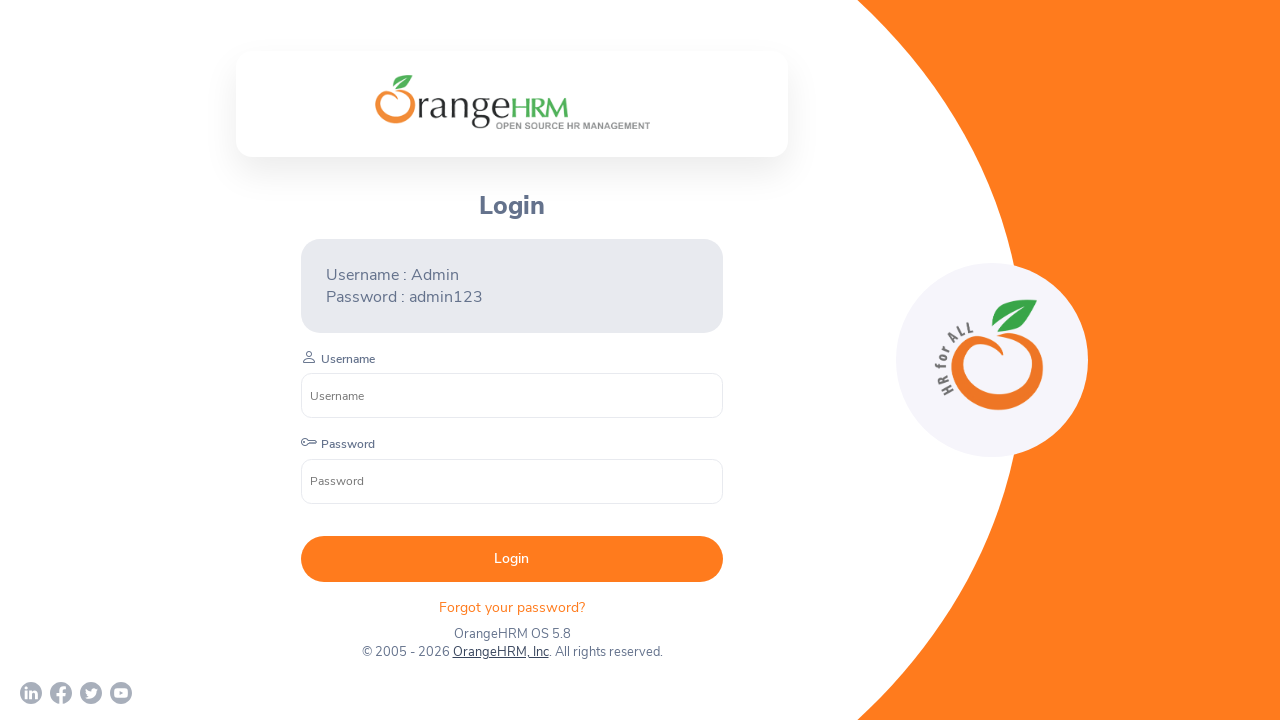

Found OrangeHRM window with title 'OrangeHRM' and URL 'https://opensource-demo.orangehrmlive.com/web/index.php/auth/login'
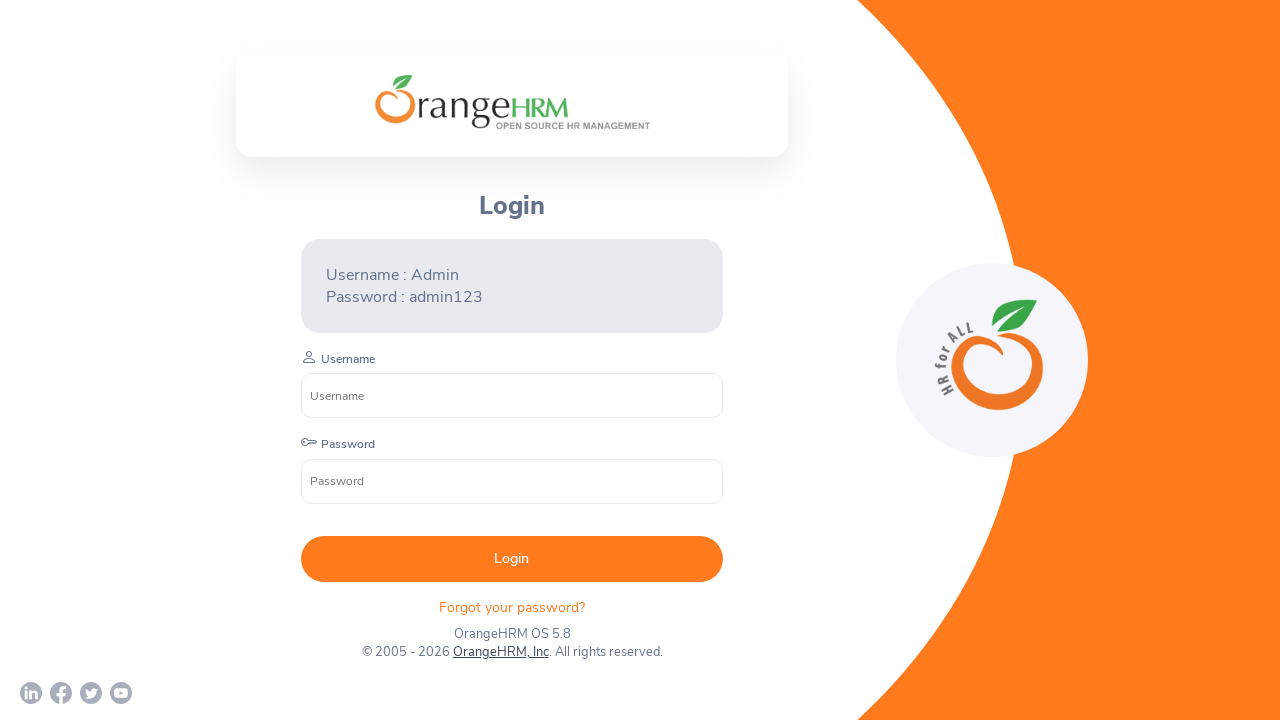

Found OrangeHRM window with title 'Human Resources Management Software | HRMS | OrangeHRM' and URL 'https://www.orangehrm.com/'
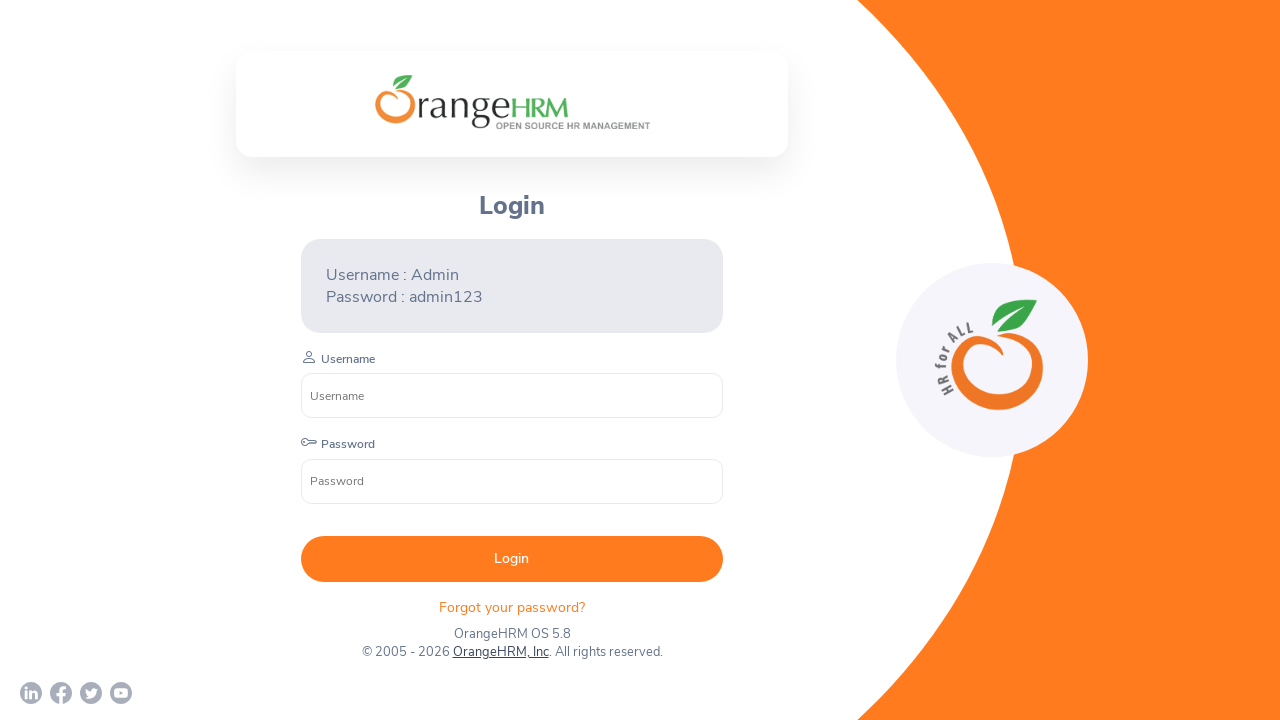

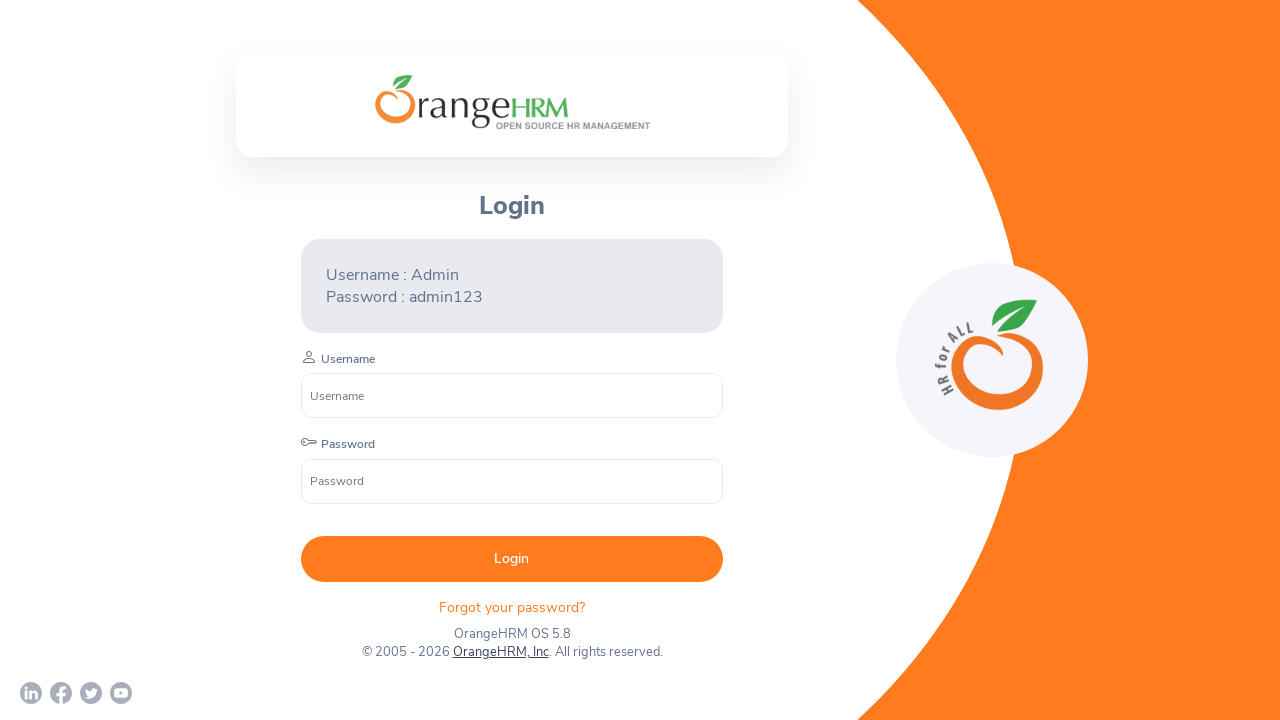